Tests multi-select dropdown functionality by selecting and deselecting options using different methods

Starting URL: https://www.w3schools.com/tags/tryit.asp?filename=tryhtml_select_multiple

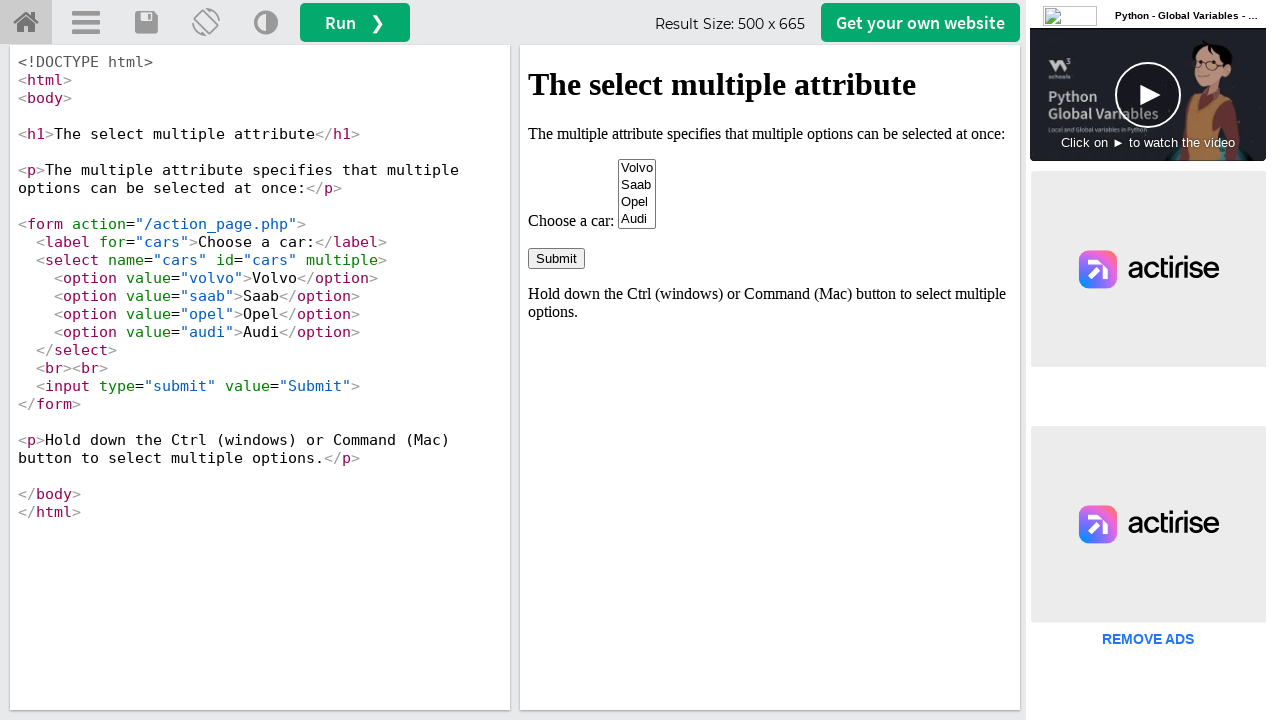

Located iframe containing multi-select dropdown
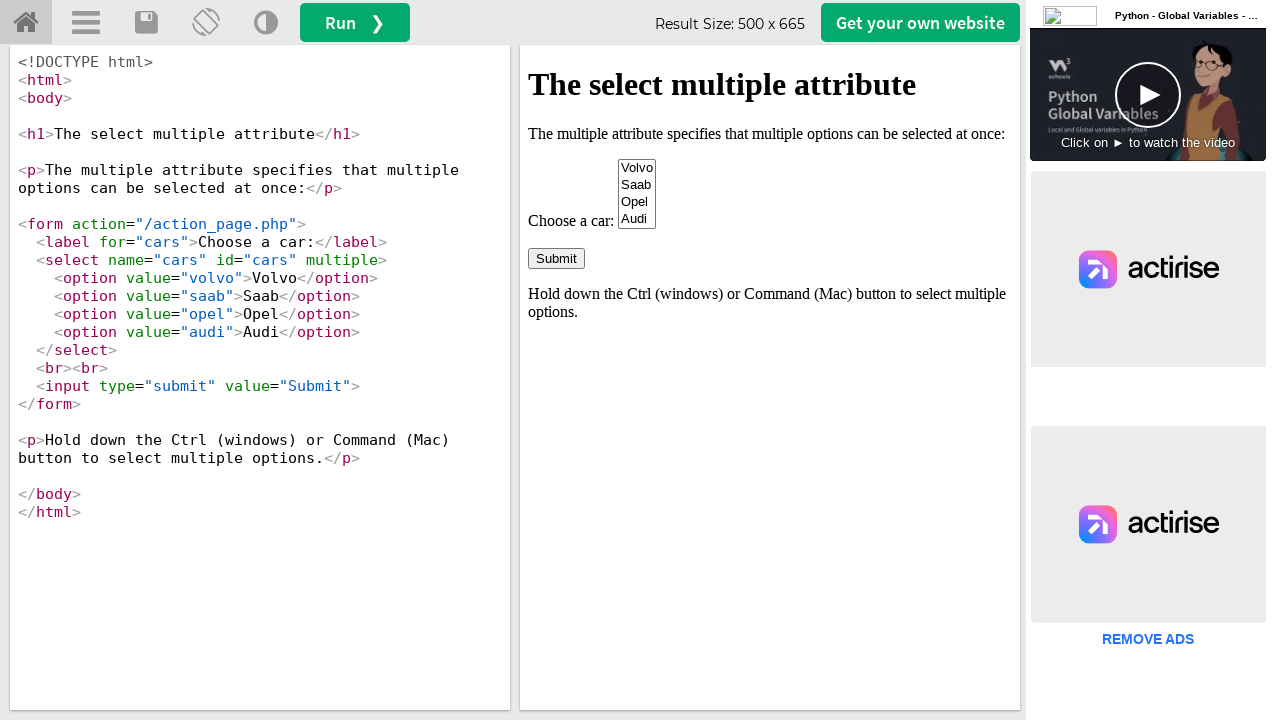

Located multi-select dropdown element with name 'cars'
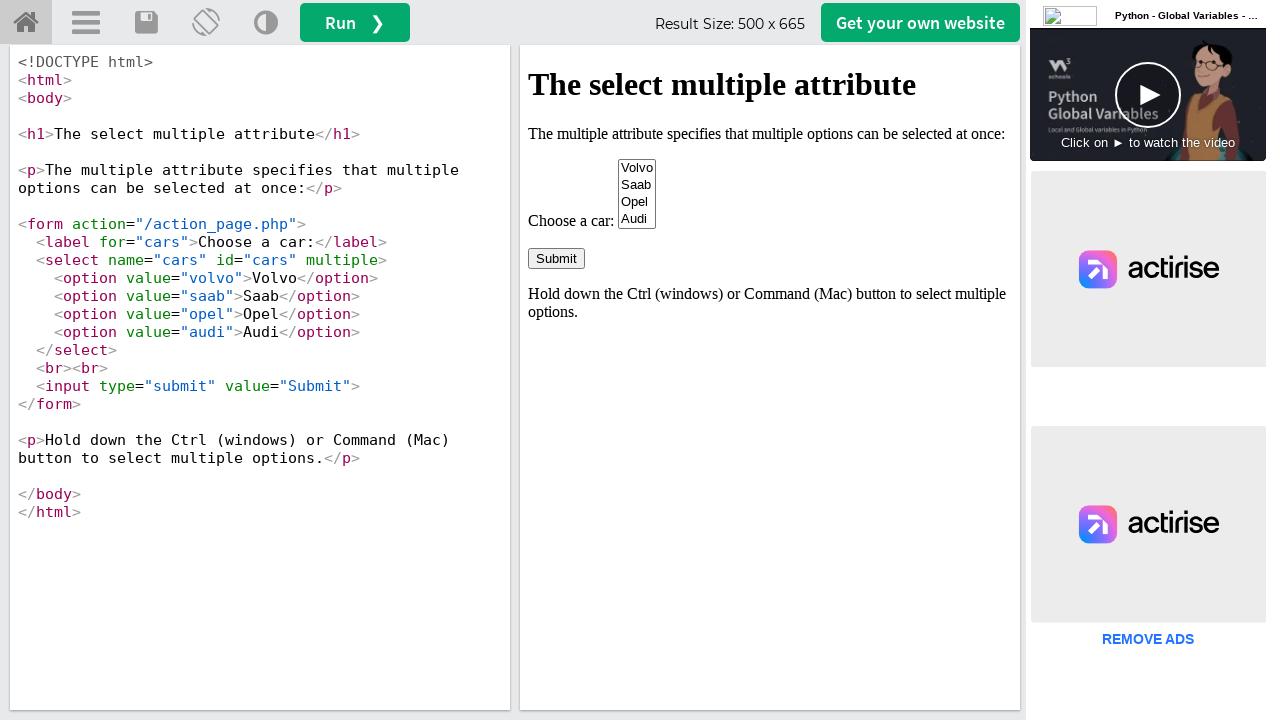

Selected first option (Volvo) by index on iframe[name='iframeResult'] >> internal:control=enter-frame >> select[name='cars
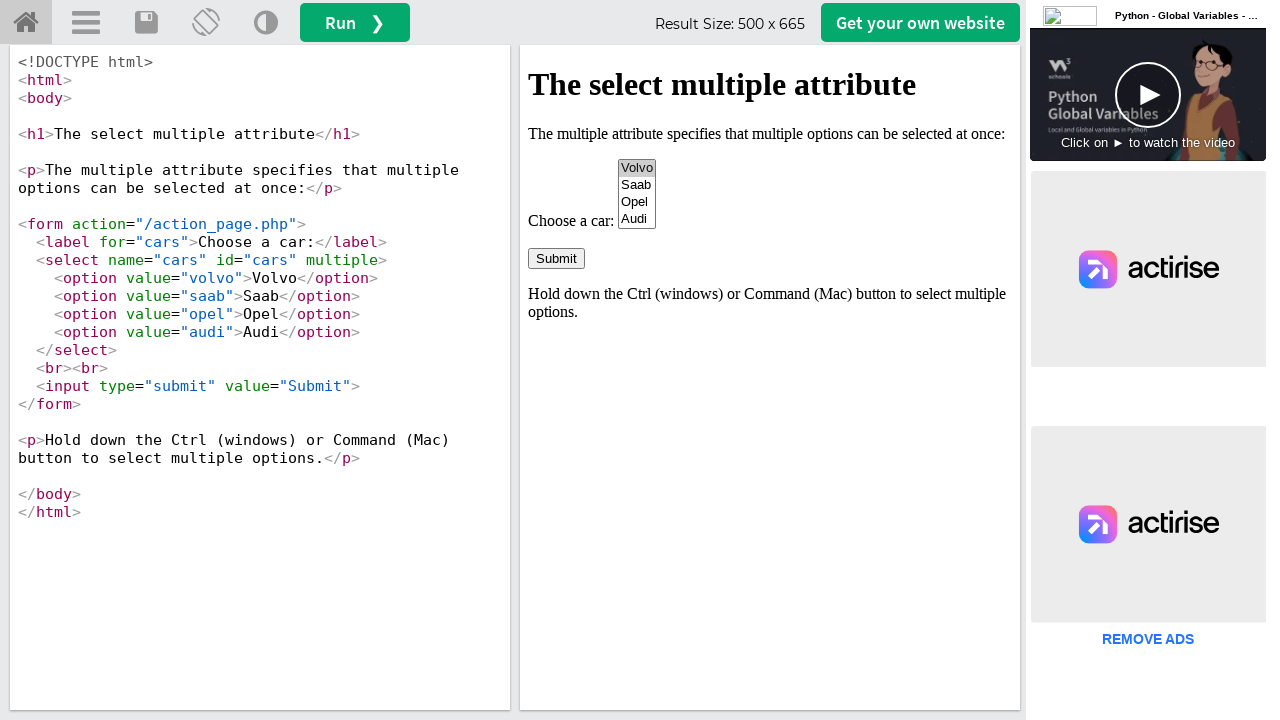

Cleared all selections from dropdown on iframe[name='iframeResult'] >> internal:control=enter-frame >> select[name='cars
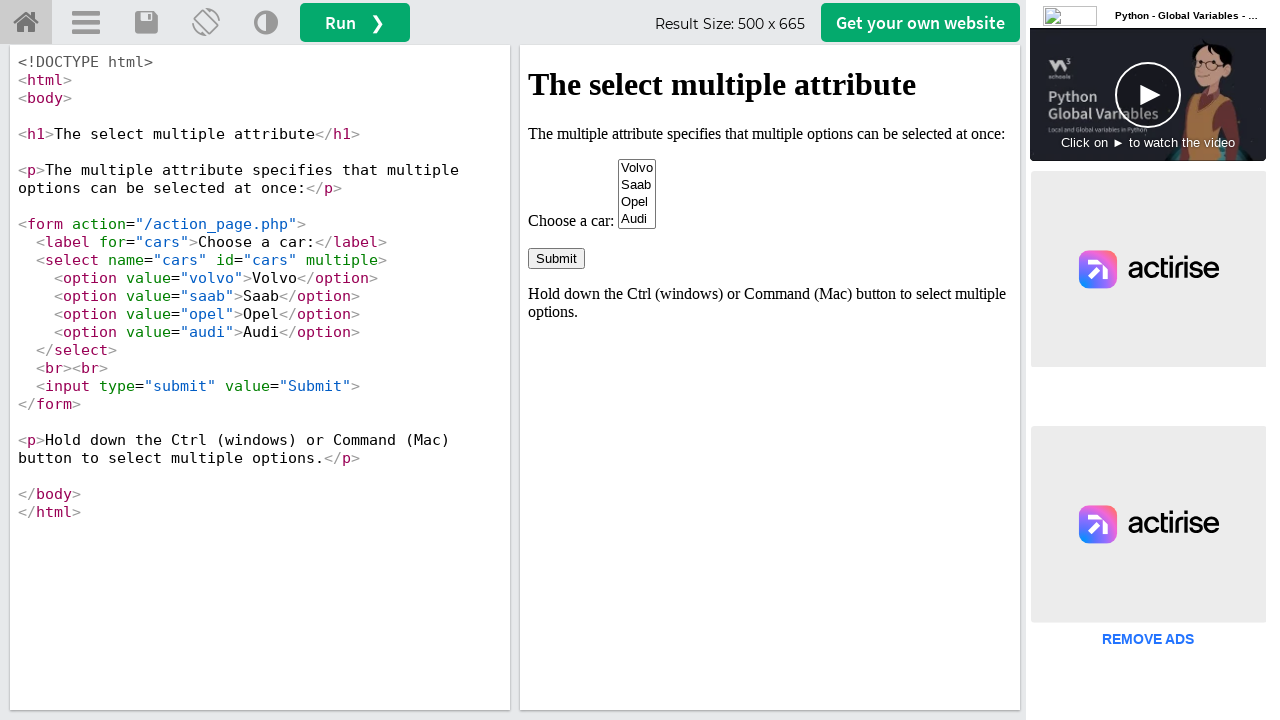

Selected Audi by visible text on iframe[name='iframeResult'] >> internal:control=enter-frame >> select[name='cars
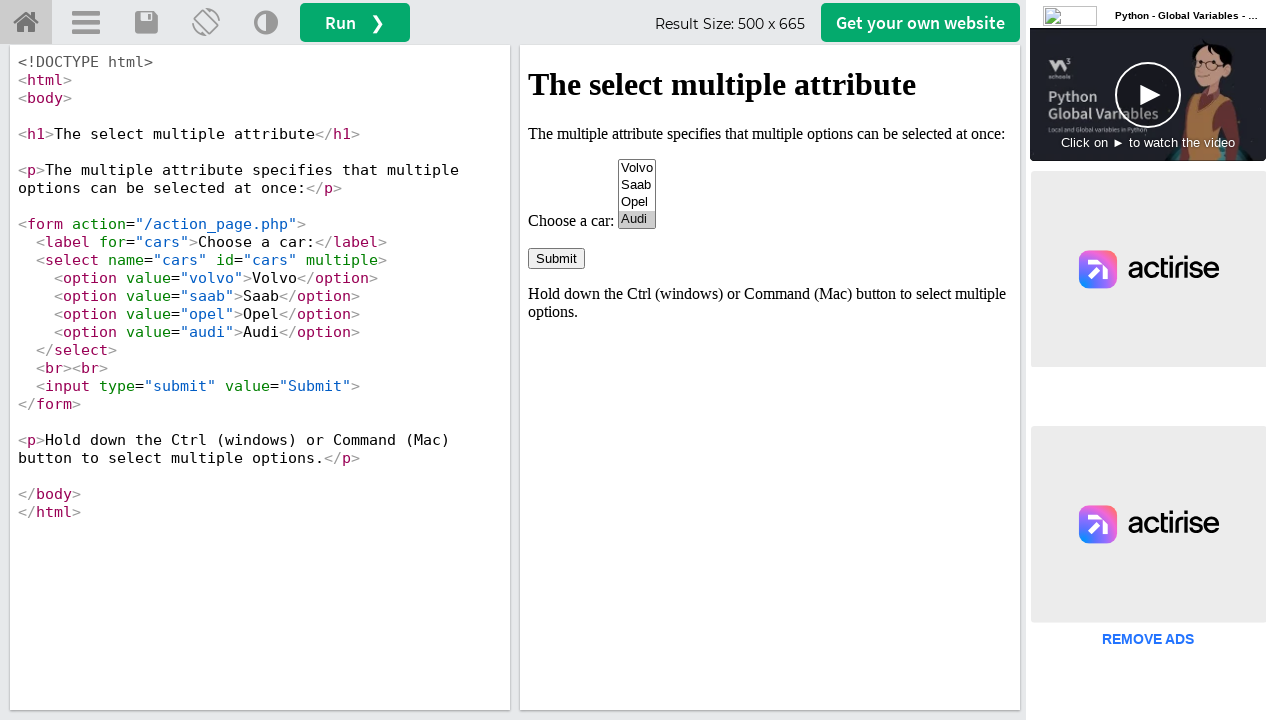

Cleared all selections from dropdown again on iframe[name='iframeResult'] >> internal:control=enter-frame >> select[name='cars
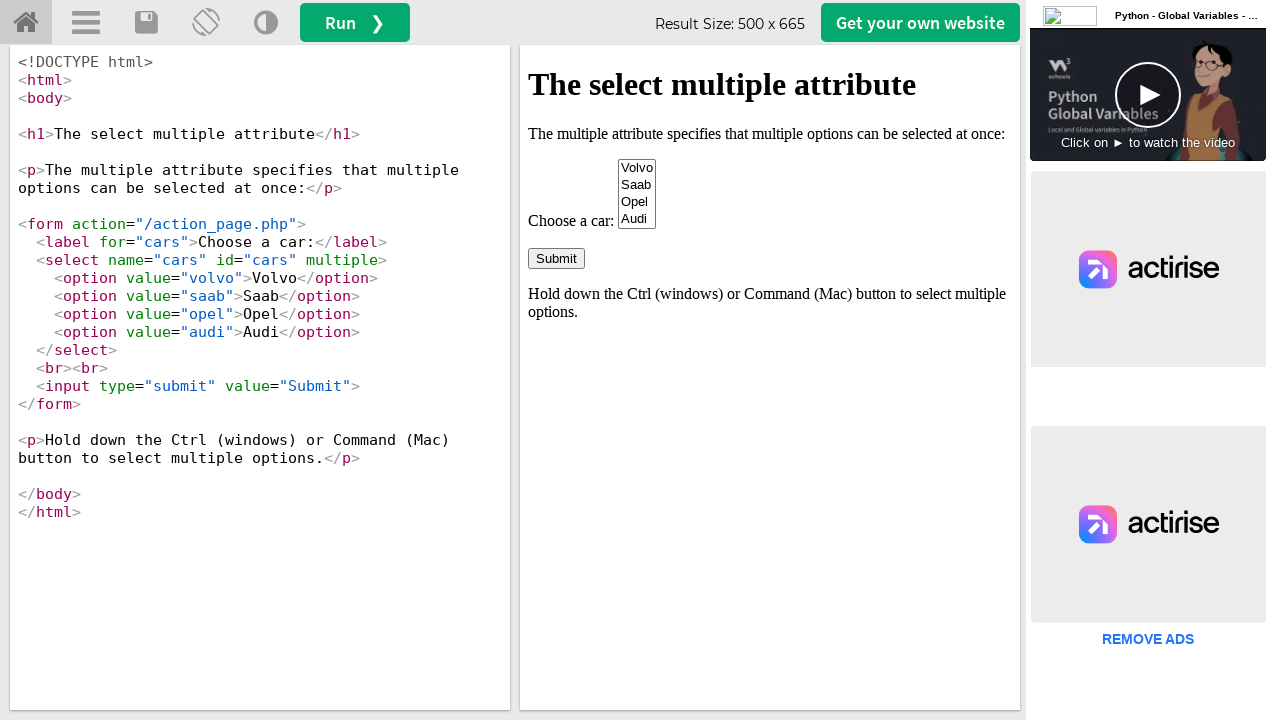

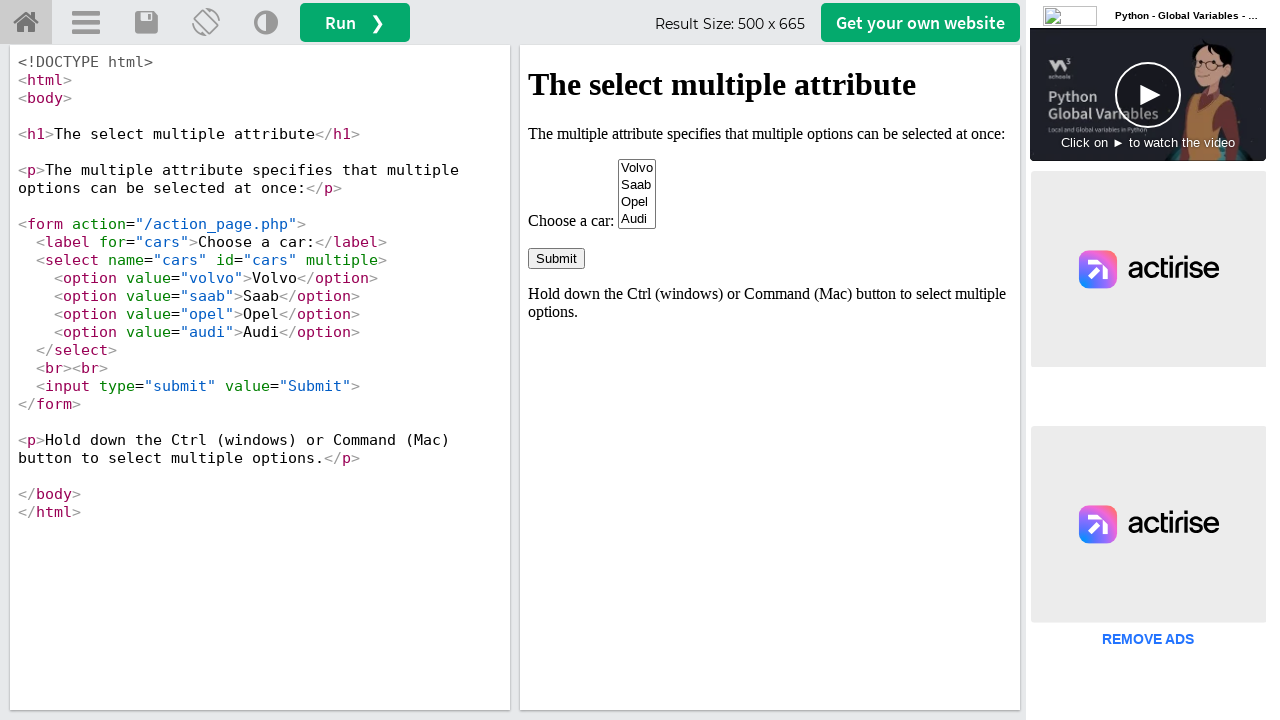